Tests waitFor functionality on a test page by dynamically adding child elements via JavaScript execution and verifying they appear with expected text content

Starting URL: http://admc.io/wd/test-pages/guinea-pig.html

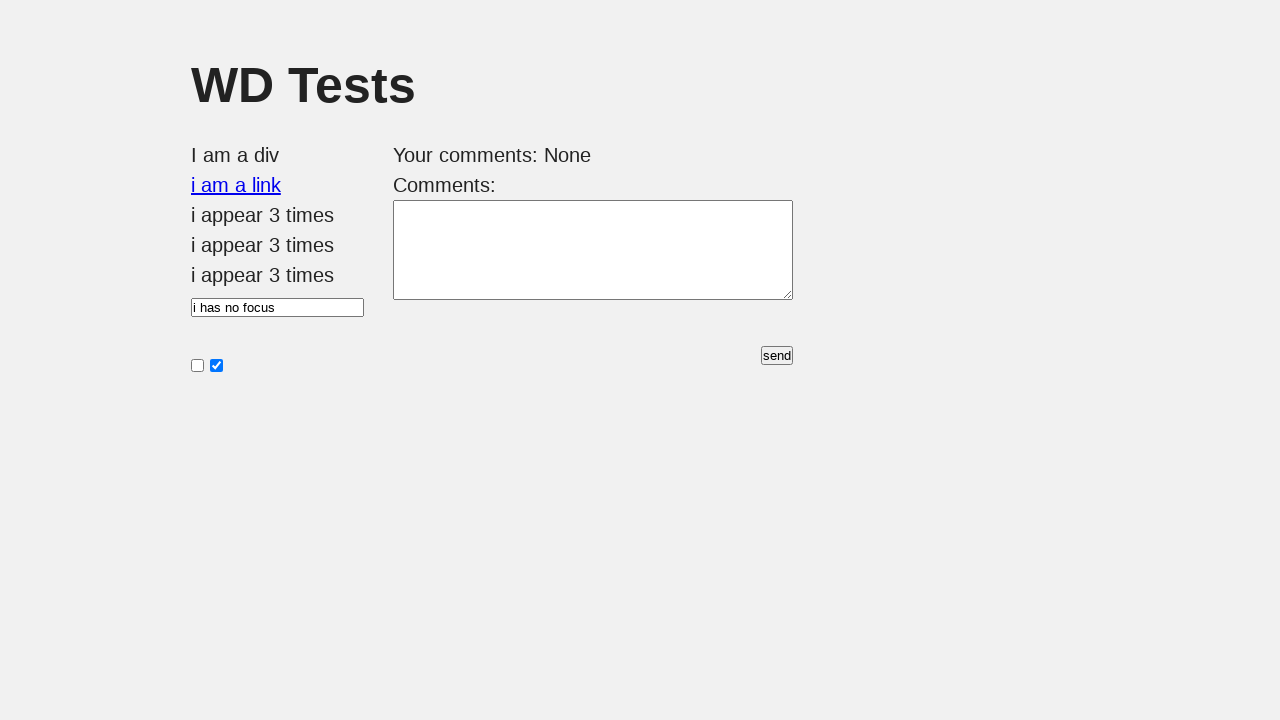

Verified page title is 'WD Tests'
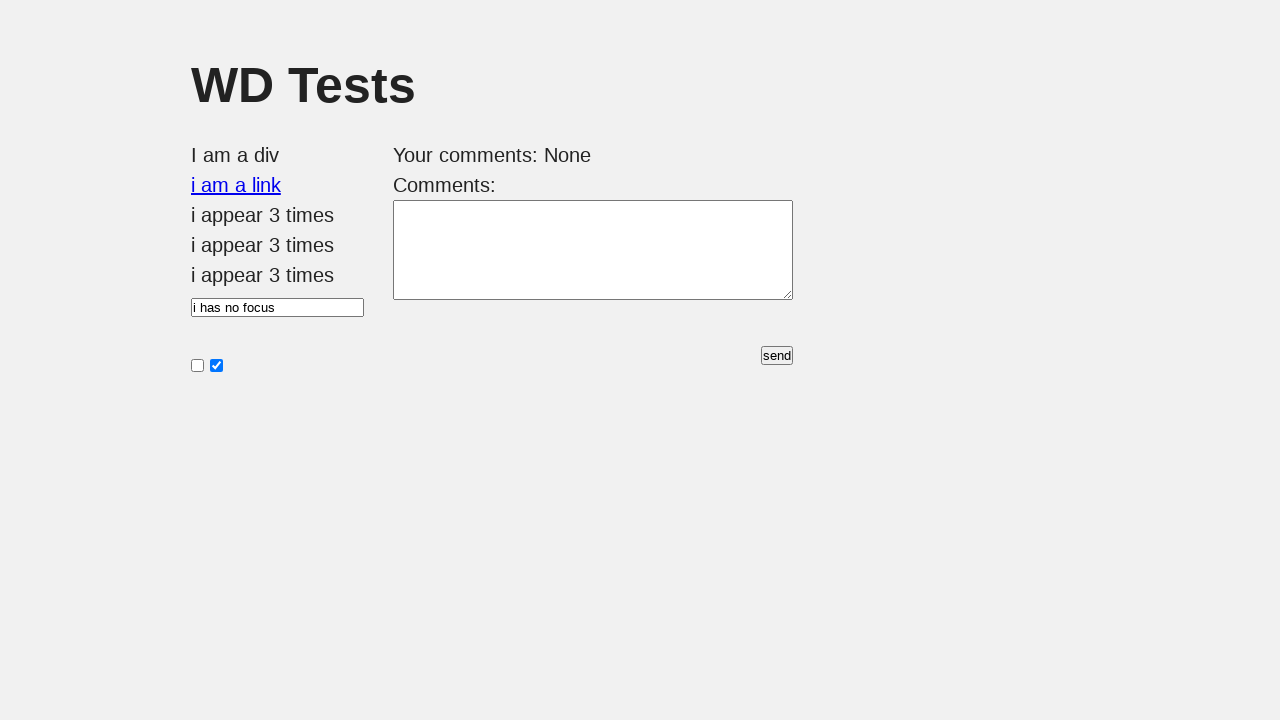

Removed existing children from target element
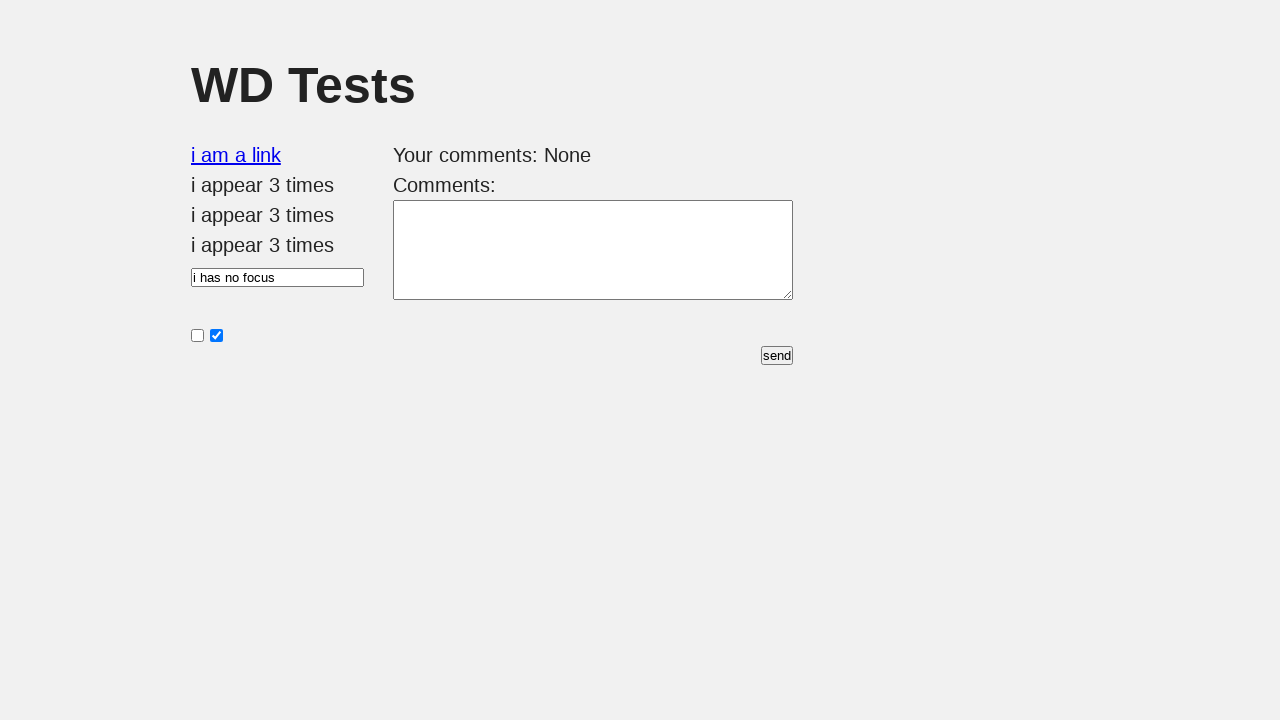

Scheduled child element to be added after 500ms delay
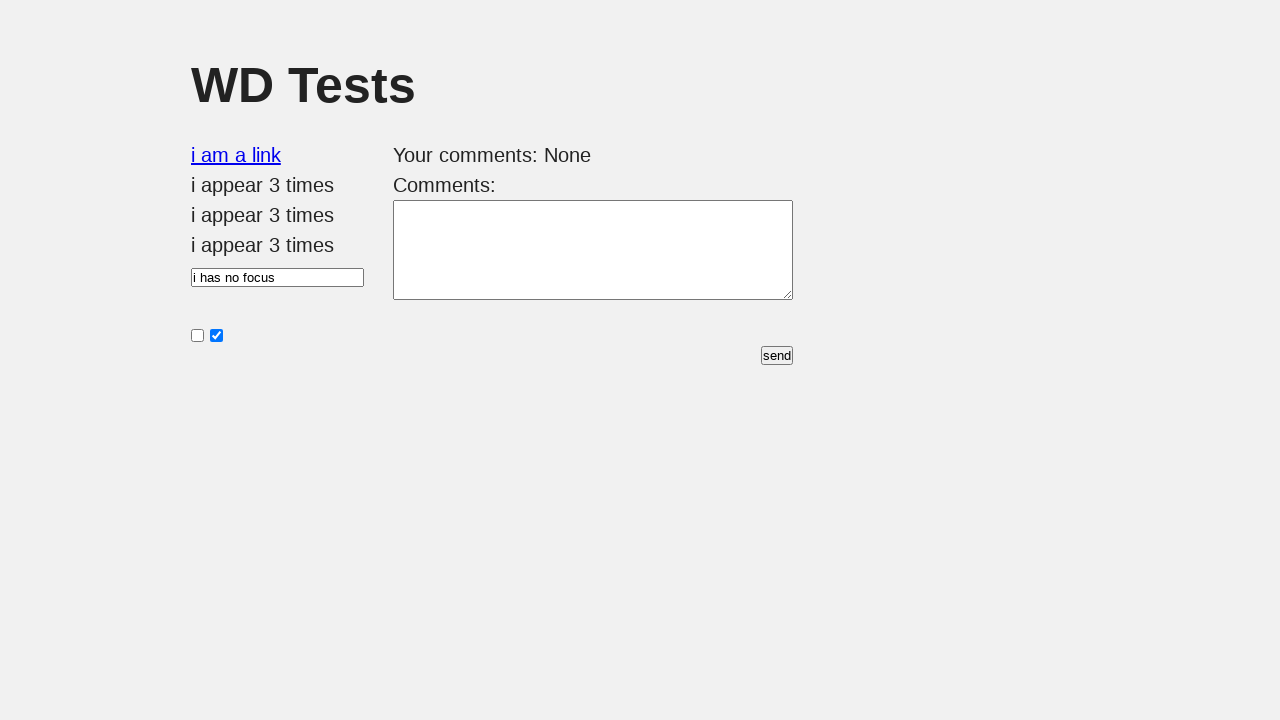

Child element appeared and was detected
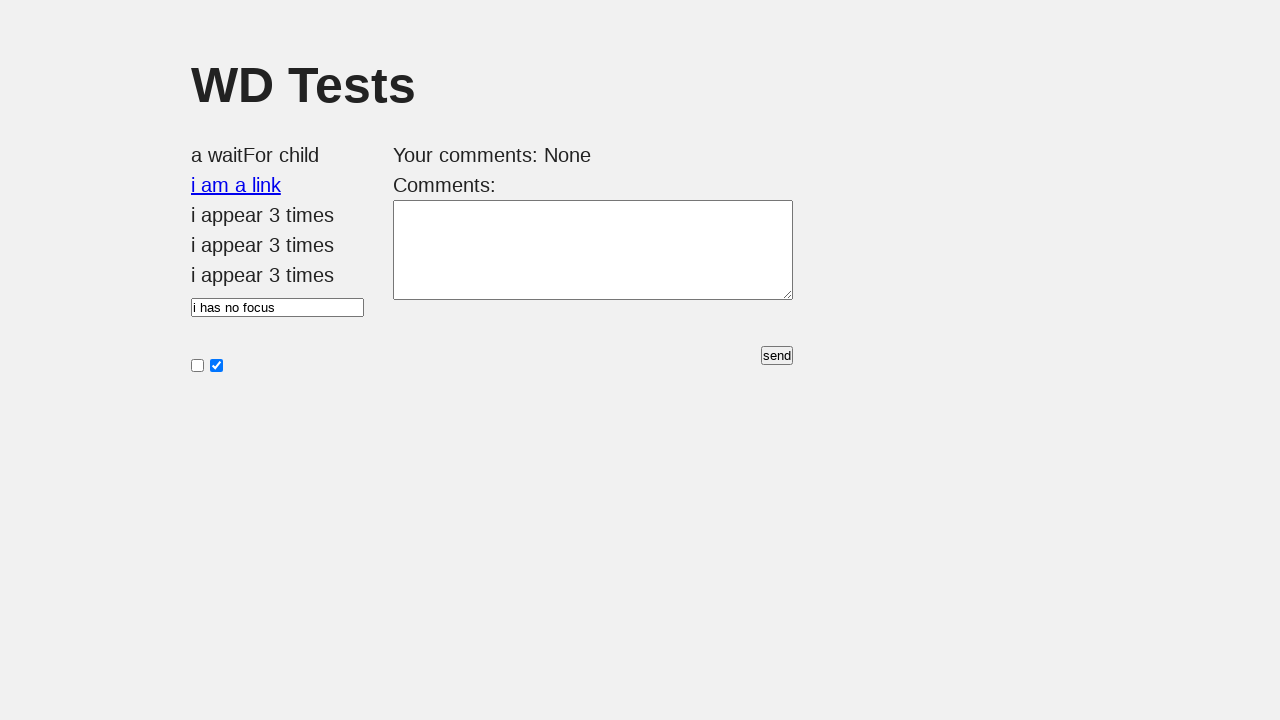

Retrieved text content from child element: 'a waitFor child'
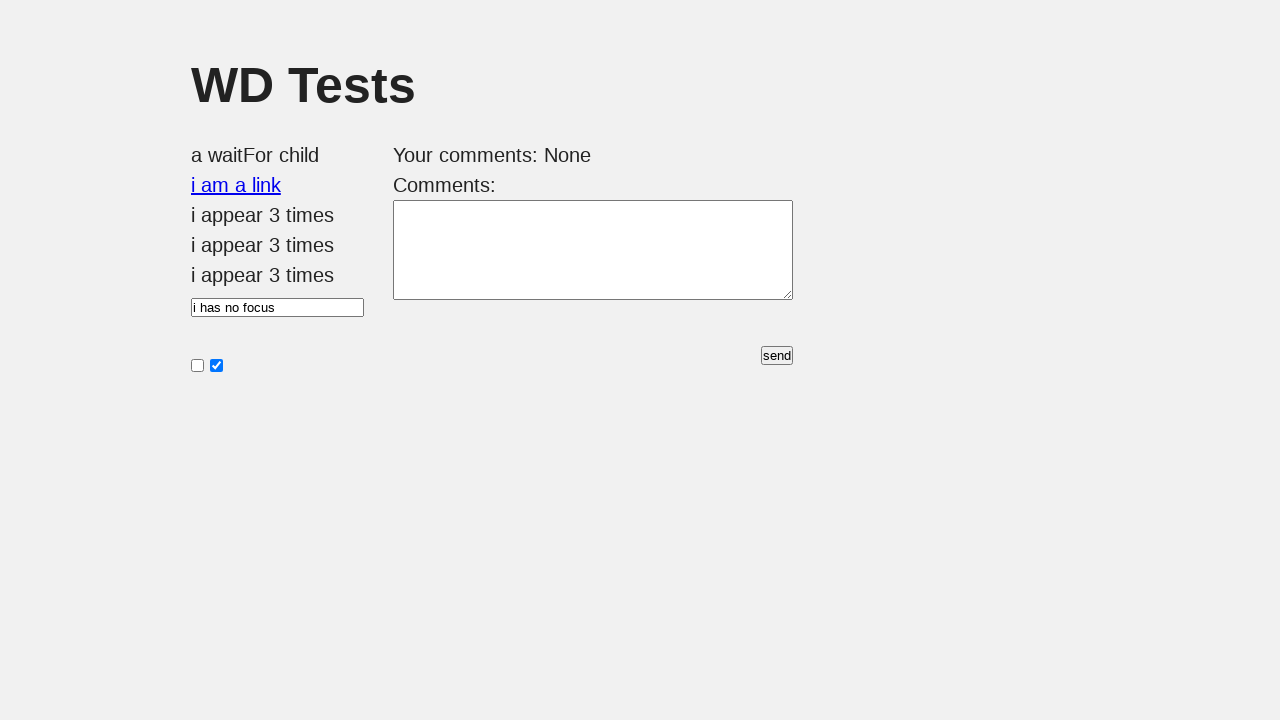

Verified child element text contains 'a waitFor child'
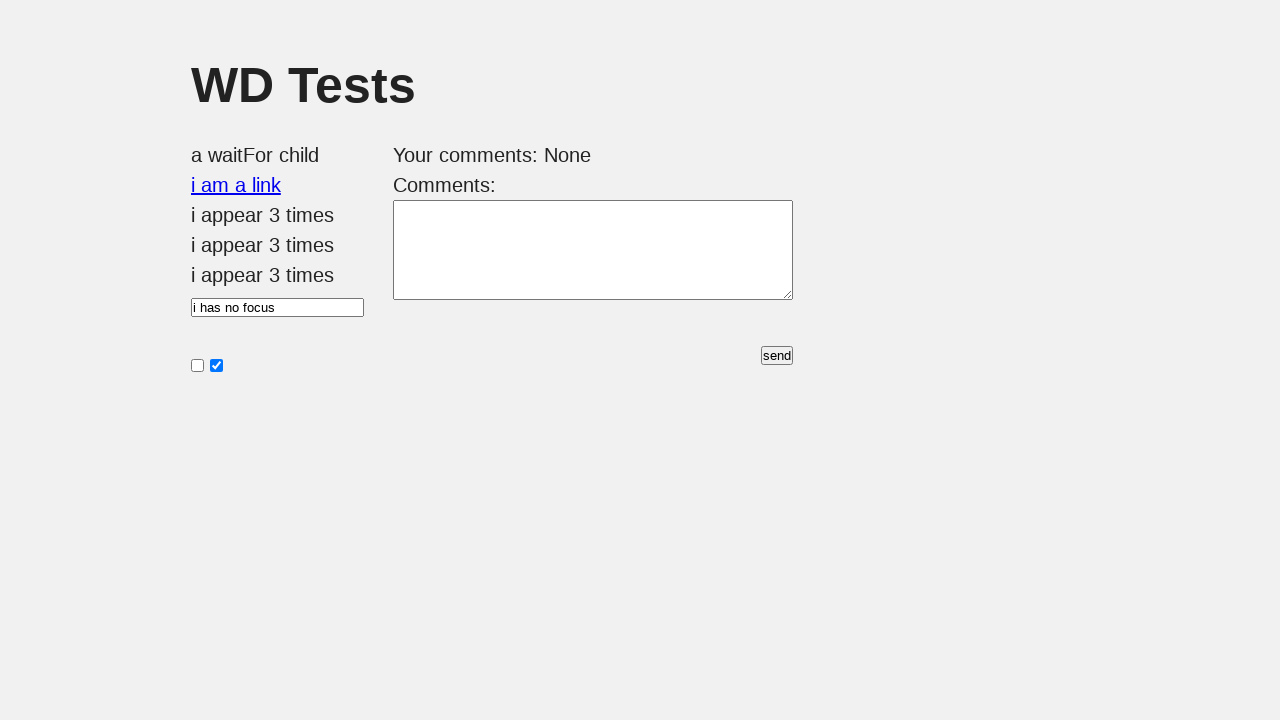

Removed children from target element for second test
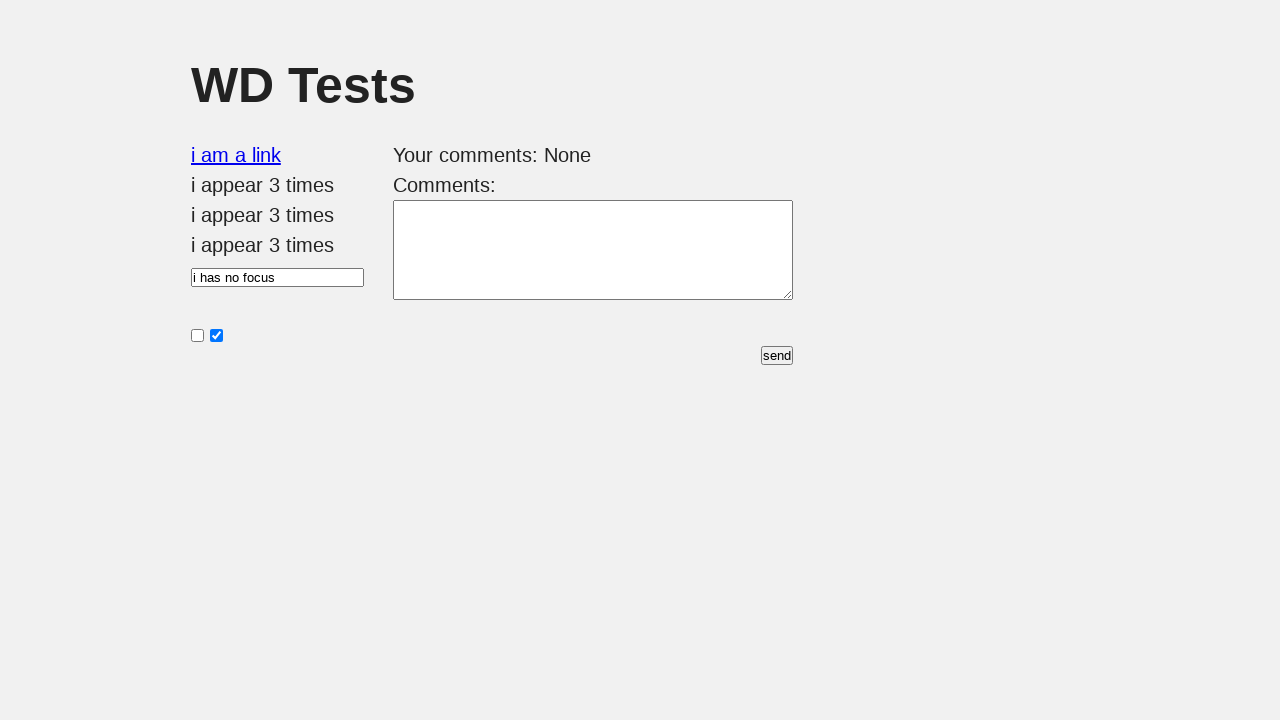

Scheduled child element to be added again after 500ms delay
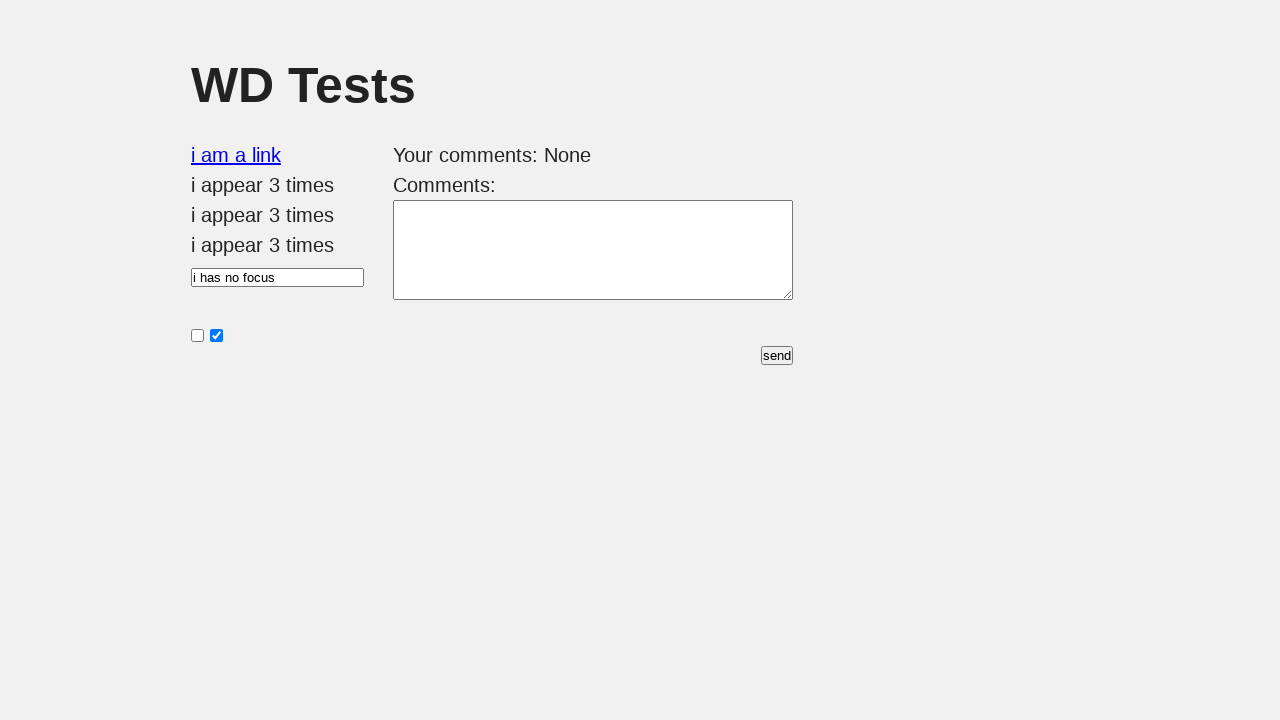

Child element appeared and became visible
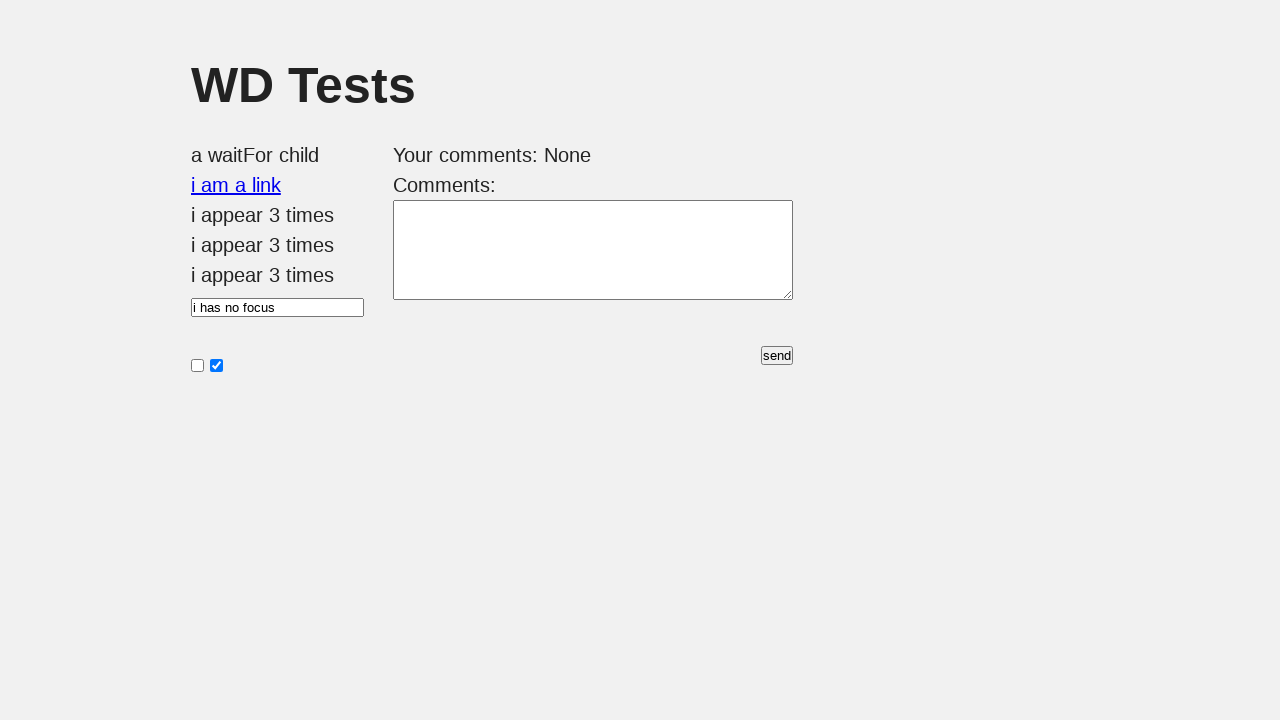

Verified child element text equals 'a waitFor child'
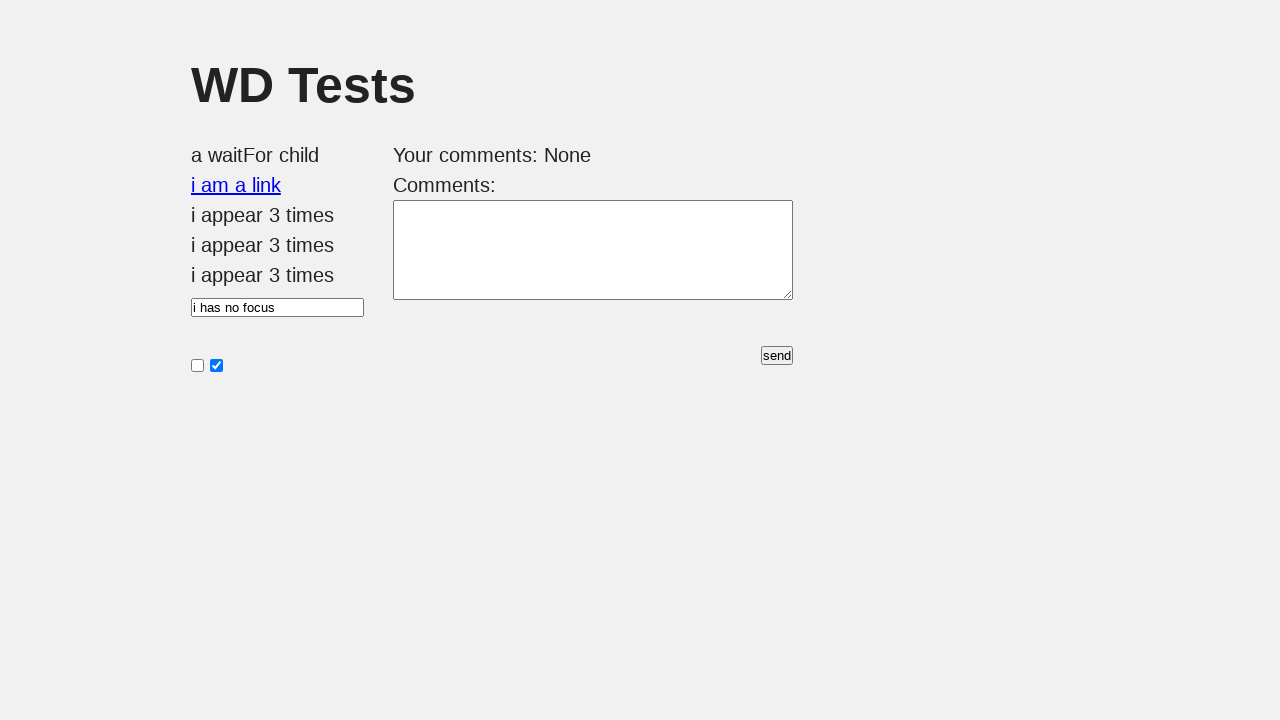

Removed children from target element for third test
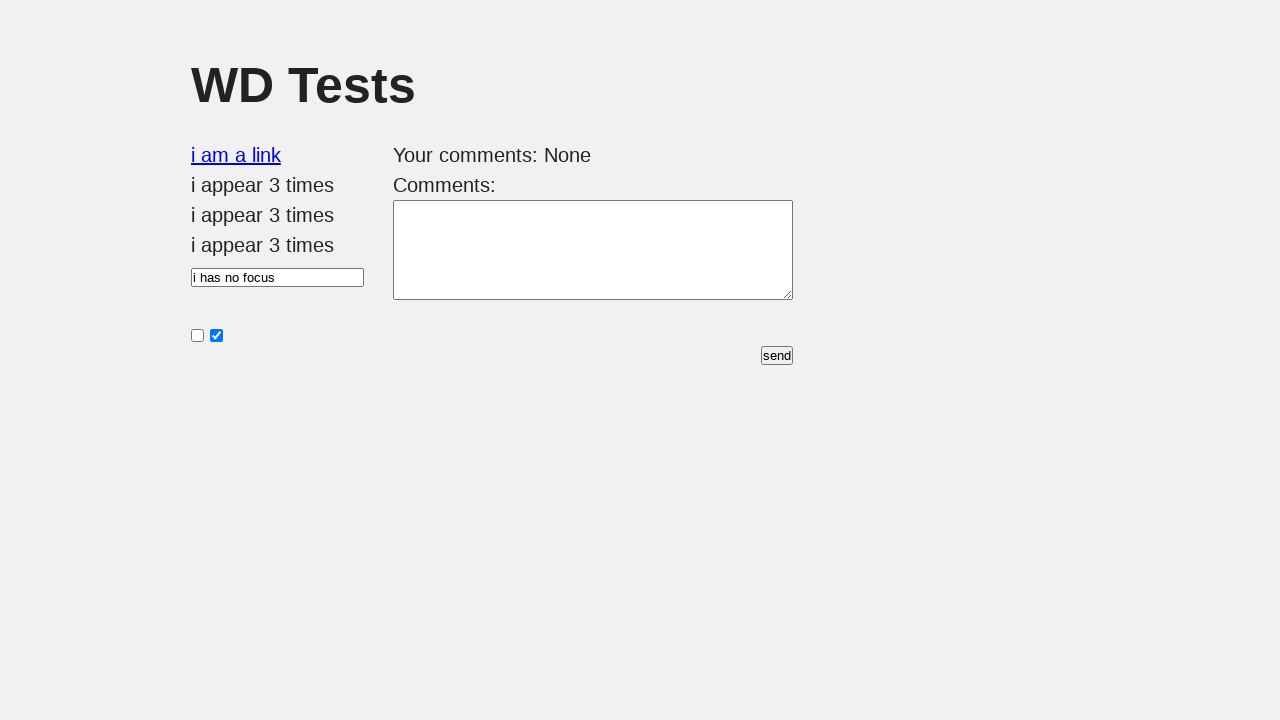

Scheduled child element to be added for final test after 500ms delay
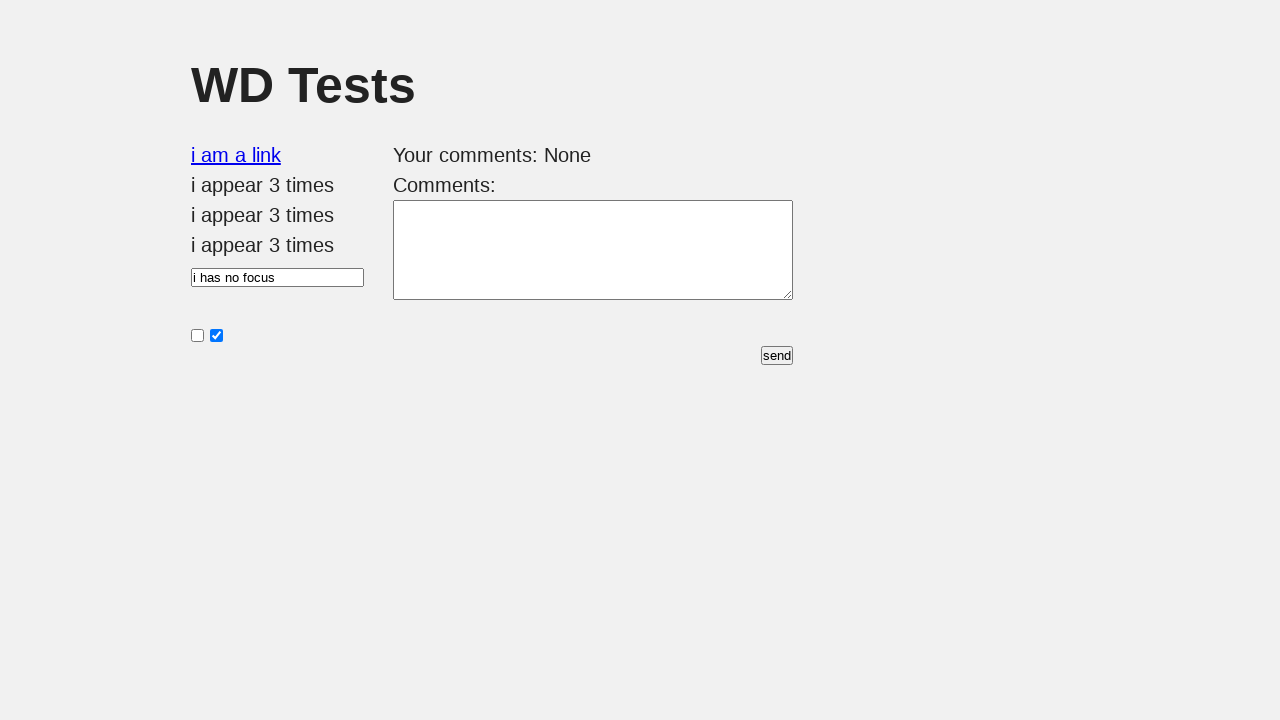

Child element appeared in final test
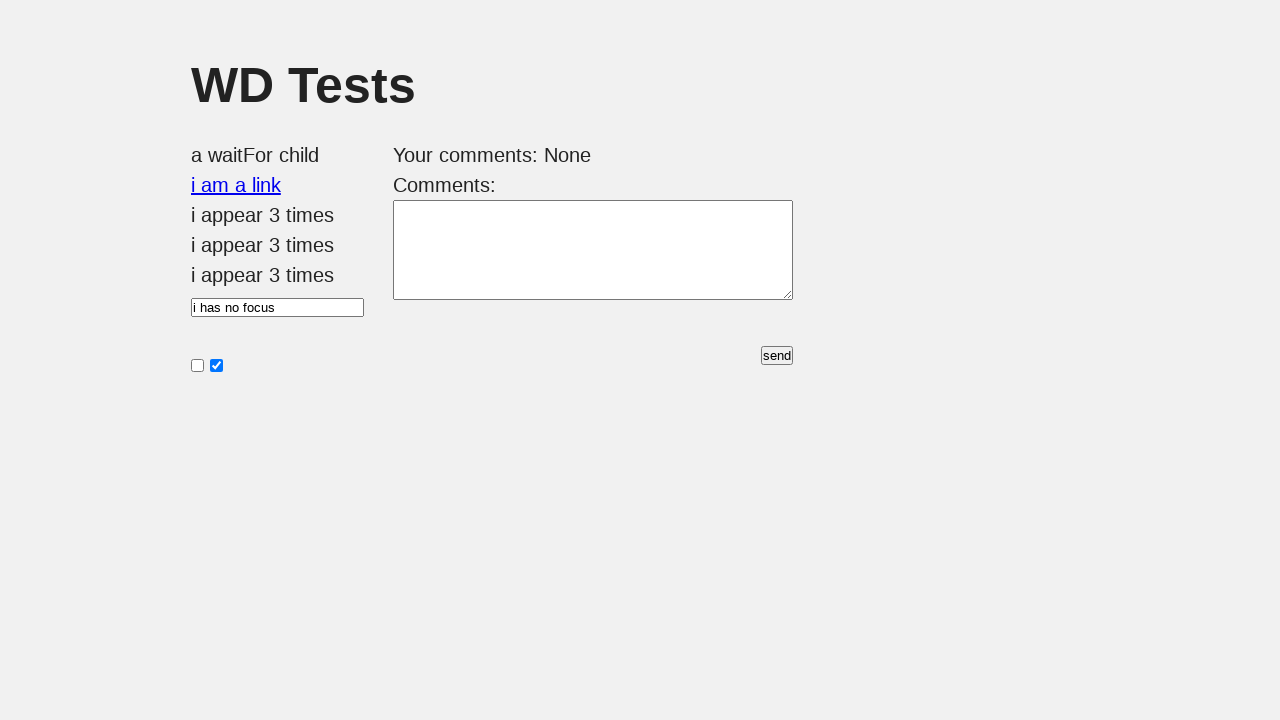

Verified final child element text equals 'a waitFor child'
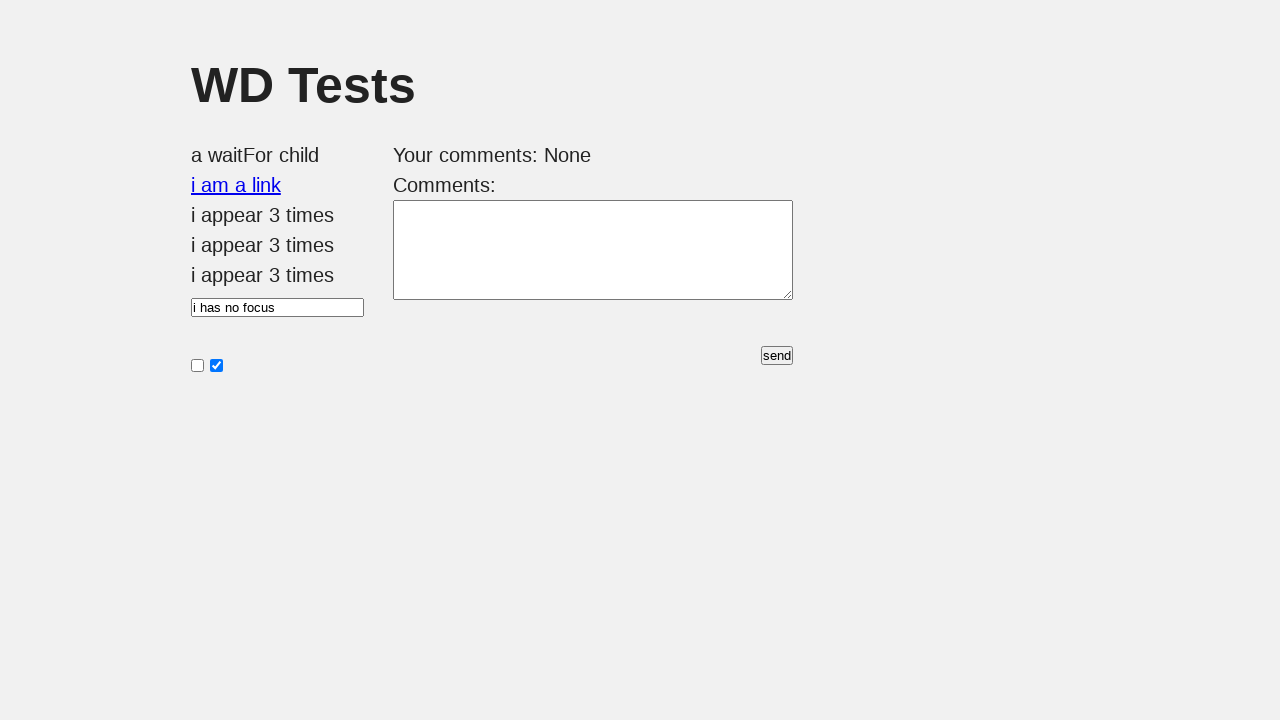

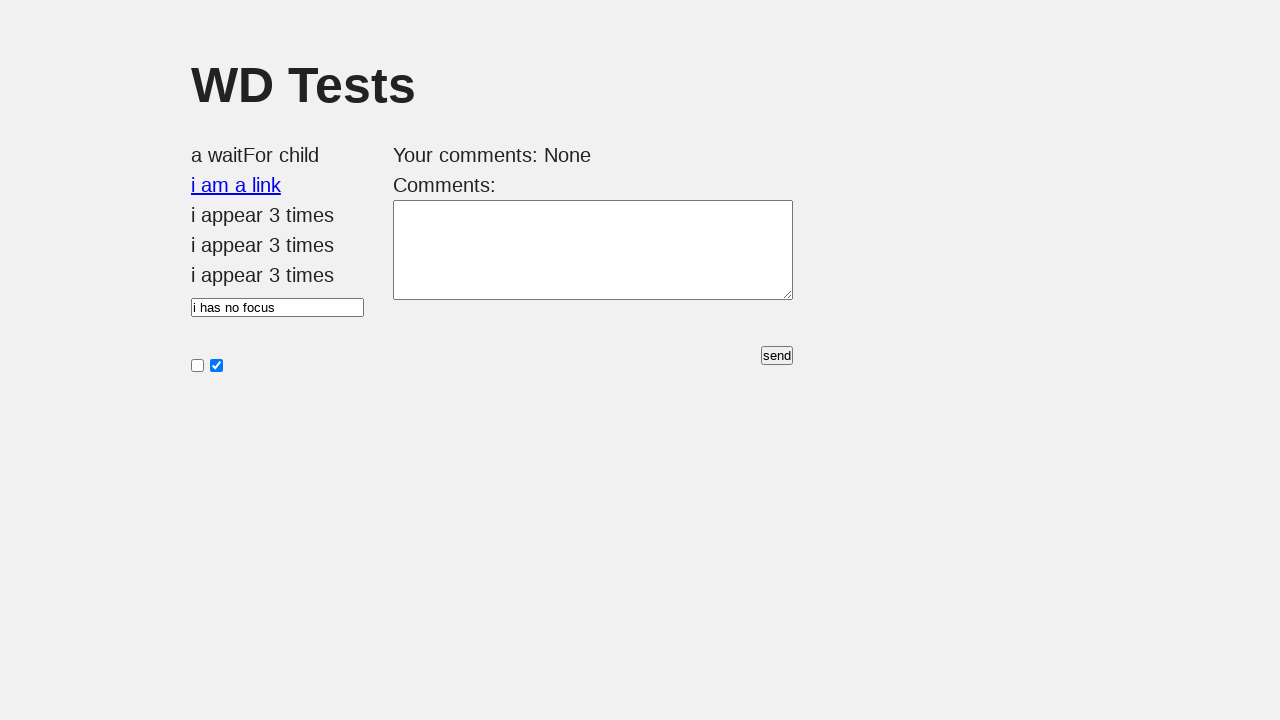